Tests navigation to the buttons page by clicking the buttons link.

Starting URL: https://formy-project.herokuapp.com

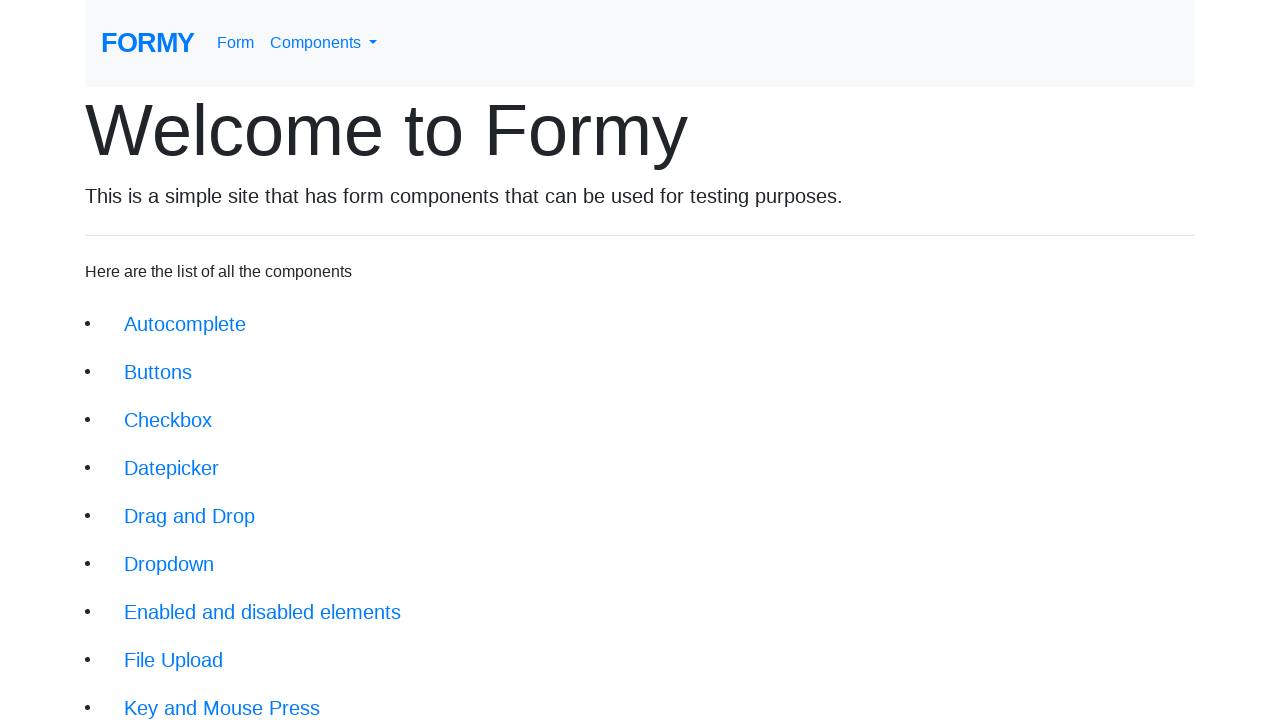

Clicked buttons link to navigate to buttons page at (158, 372) on xpath=//li/a[@href='/buttons']
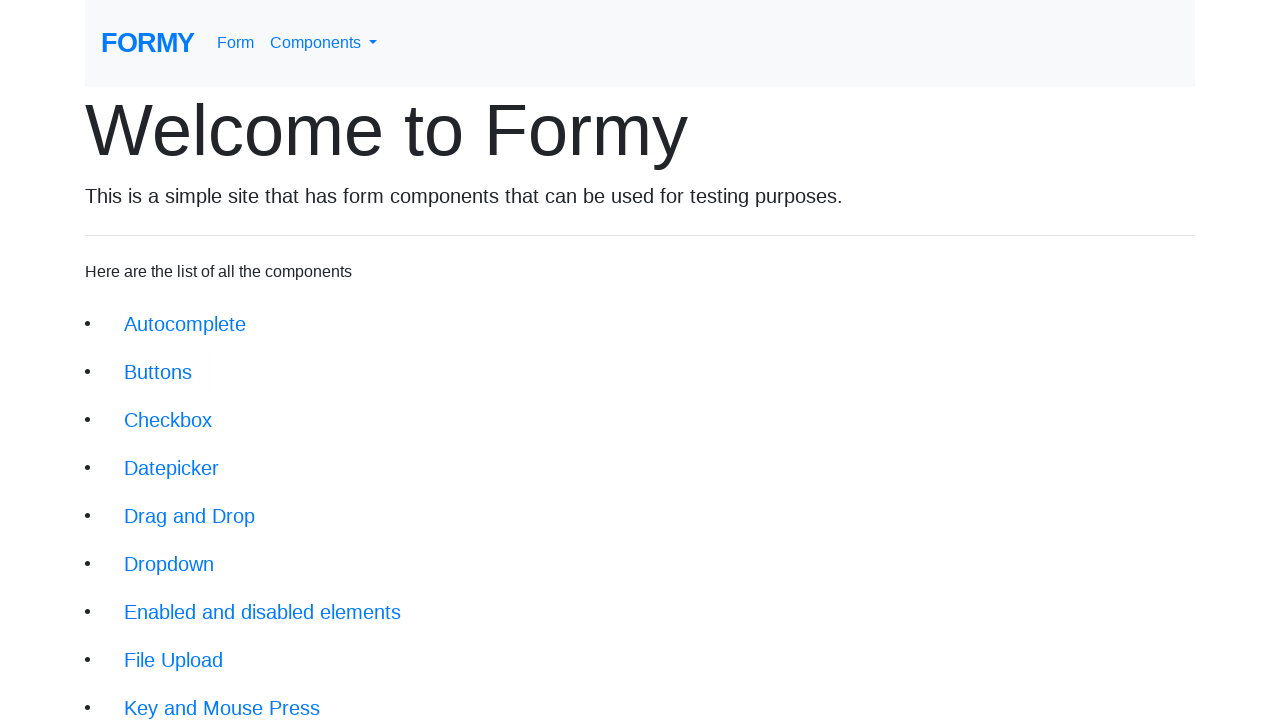

Navigation to buttons page completed
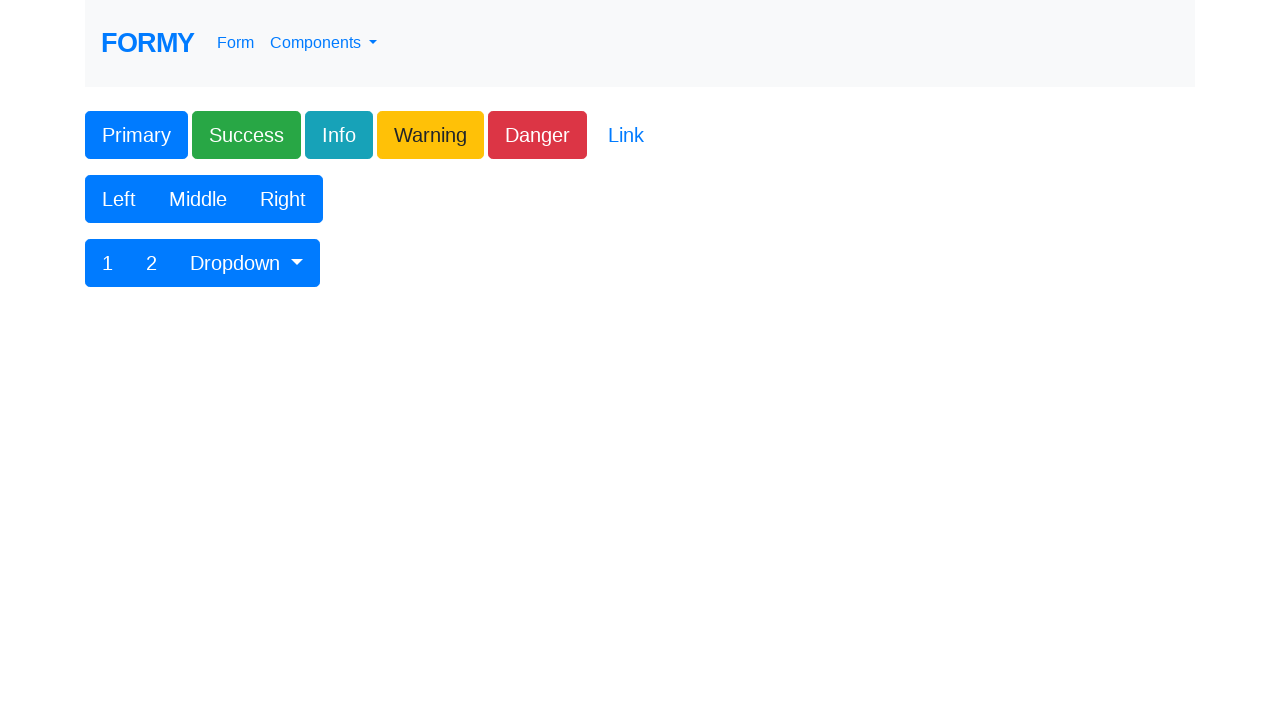

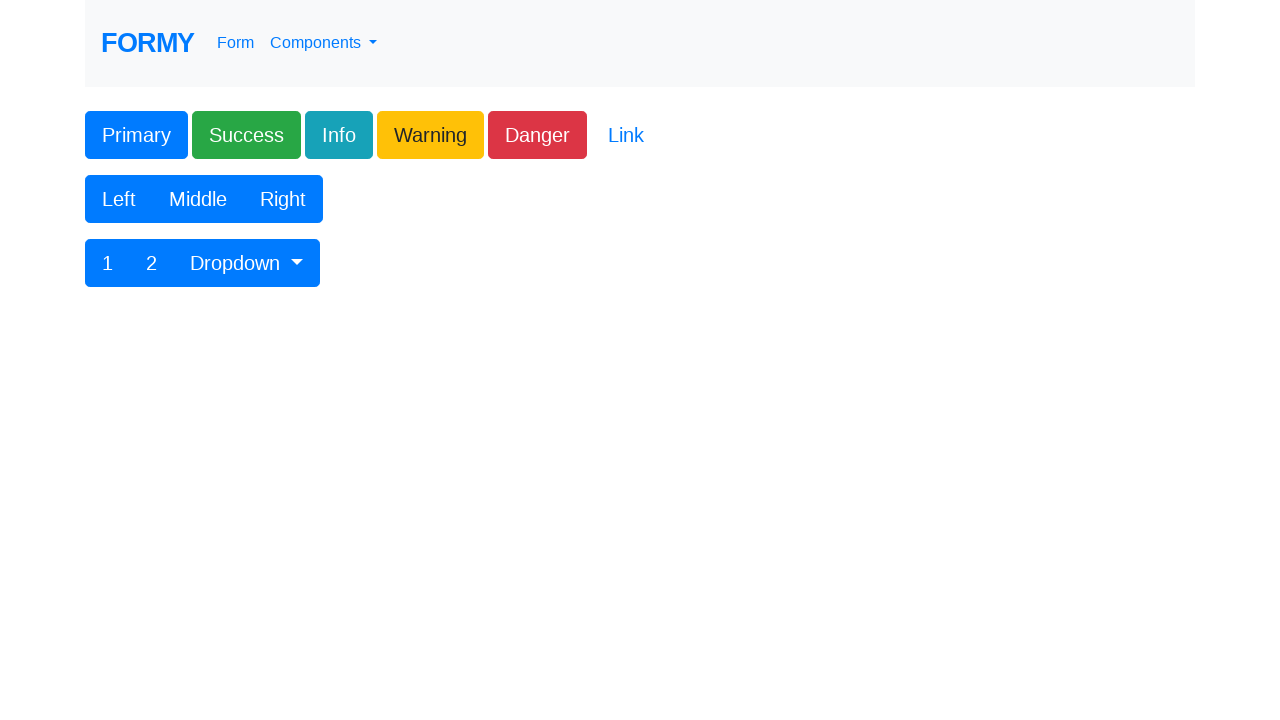